Tests JavaScript confirm alert handling by triggering the alert, verifying its text, dismissing it, and checking the result message

Starting URL: https://automationfc.github.io/basic-form/index.html

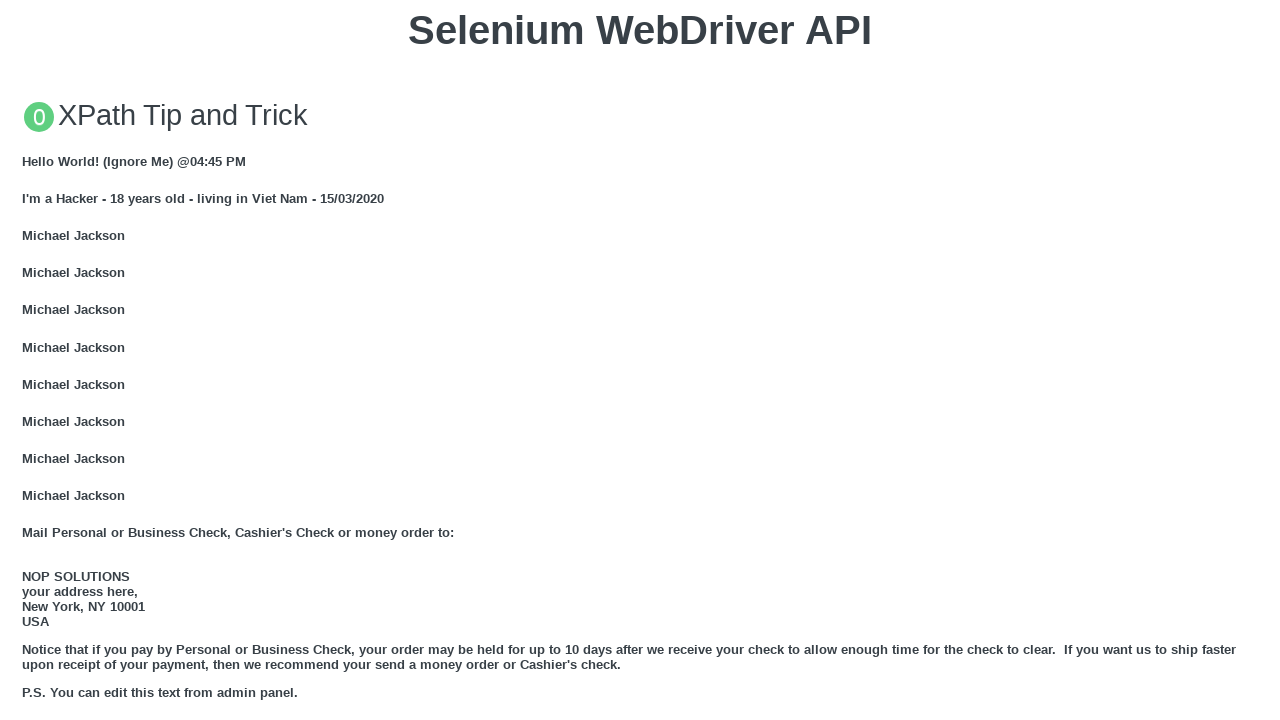

Clicked 'Click for JS Confirm' button to trigger JavaScript confirm alert at (640, 360) on xpath=//button[contains(text(),'Click for JS Confirm')]
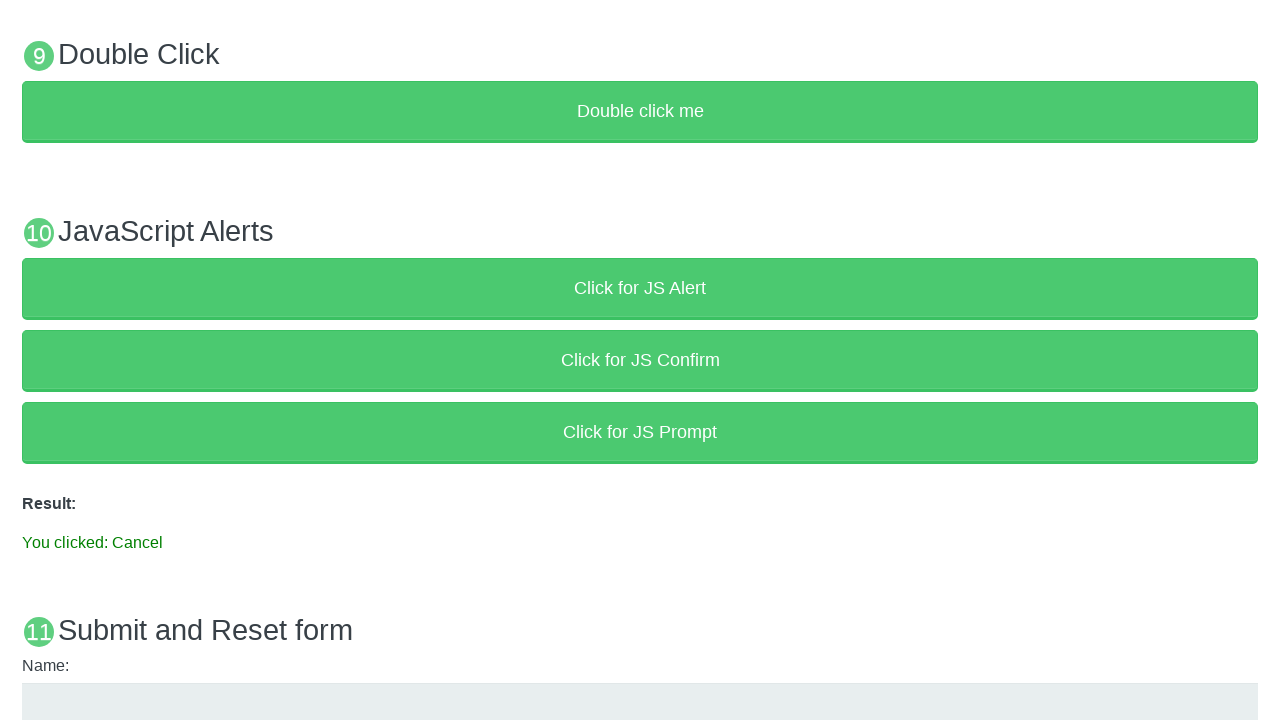

Set up dialog handler to dismiss (click Cancel) on confirm alert
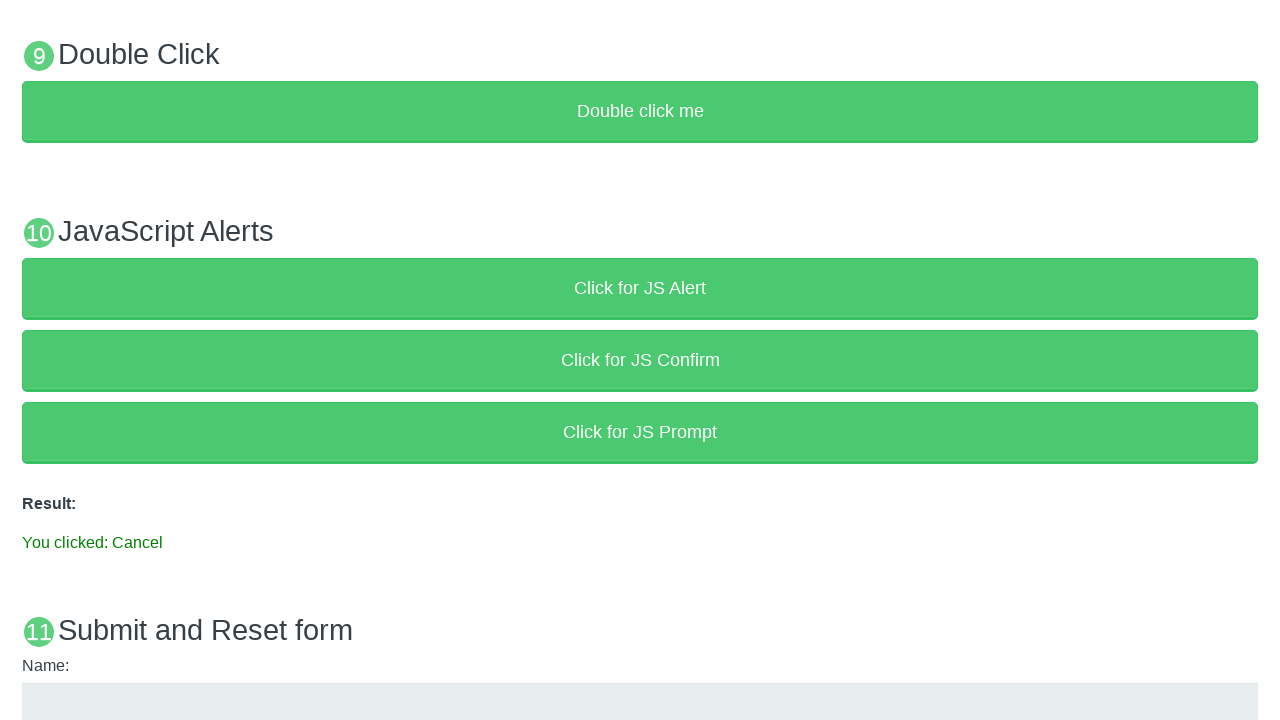

Clicked 'Click for JS Confirm' button again to trigger alert and execute dismiss handler at (640, 360) on xpath=//button[contains(text(),'Click for JS Confirm')]
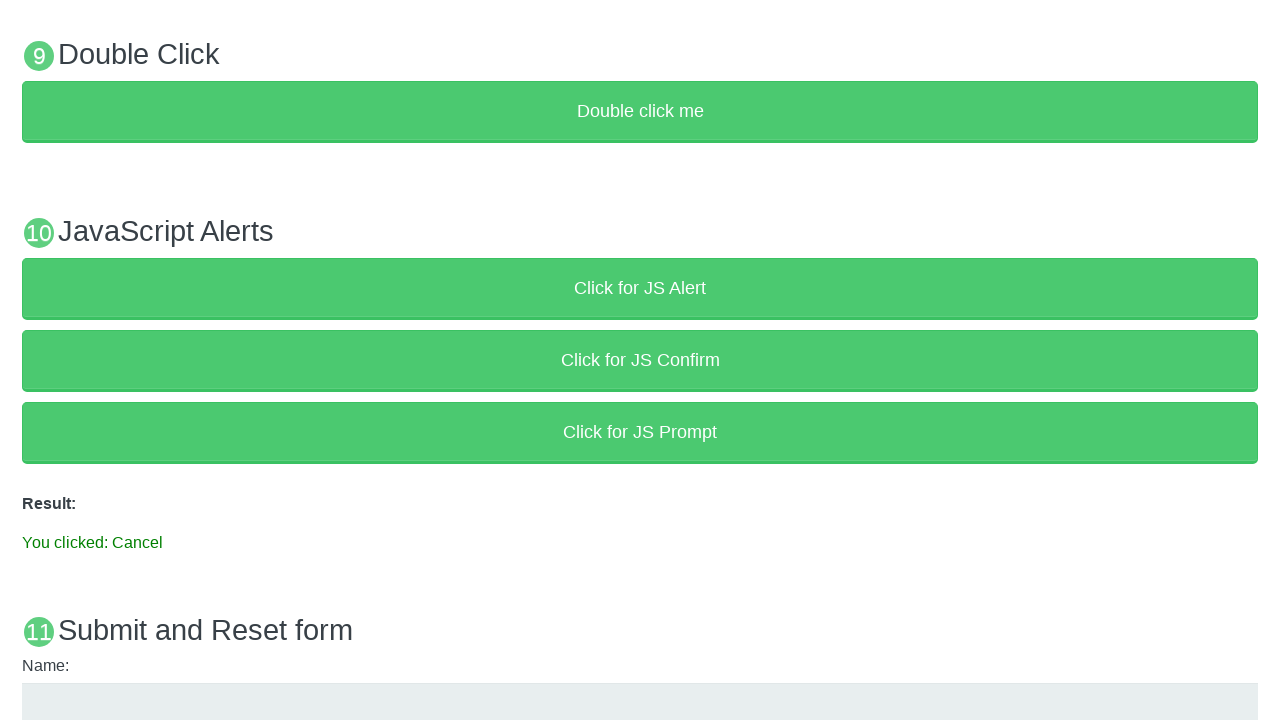

Retrieved result text from result element
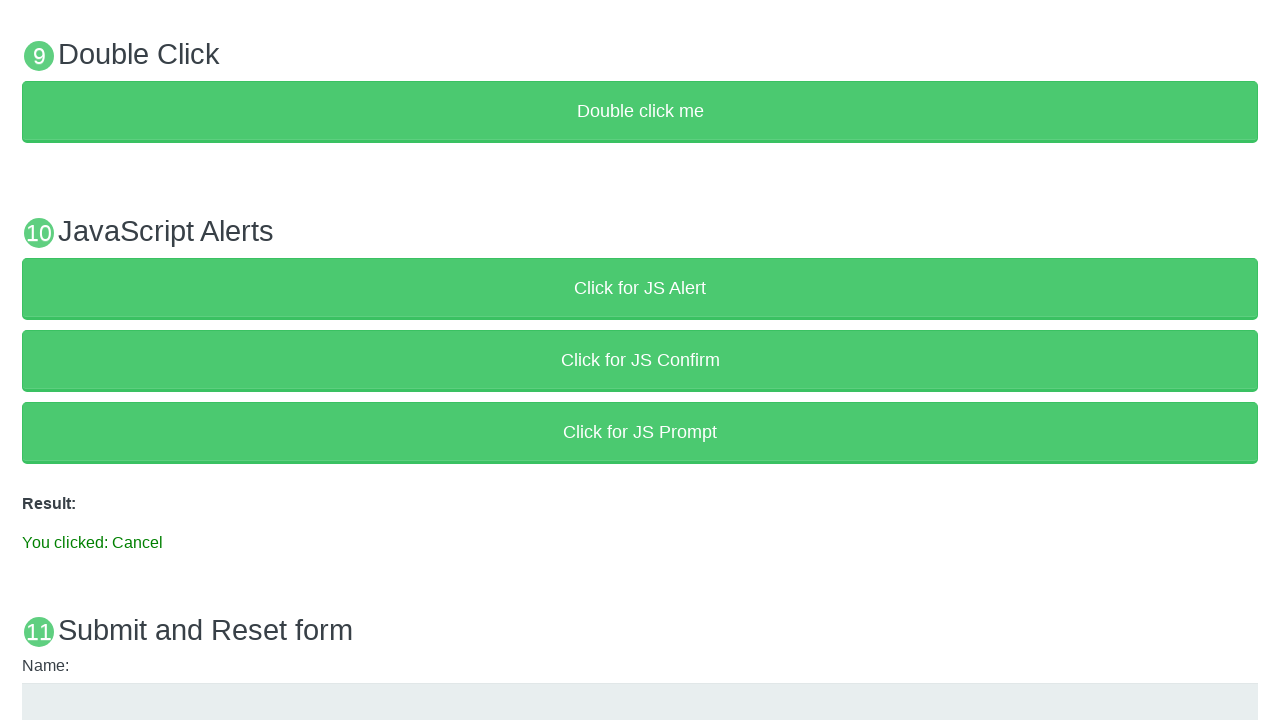

Verified result text matches 'You clicked: Cancel' after dismissing confirm alert
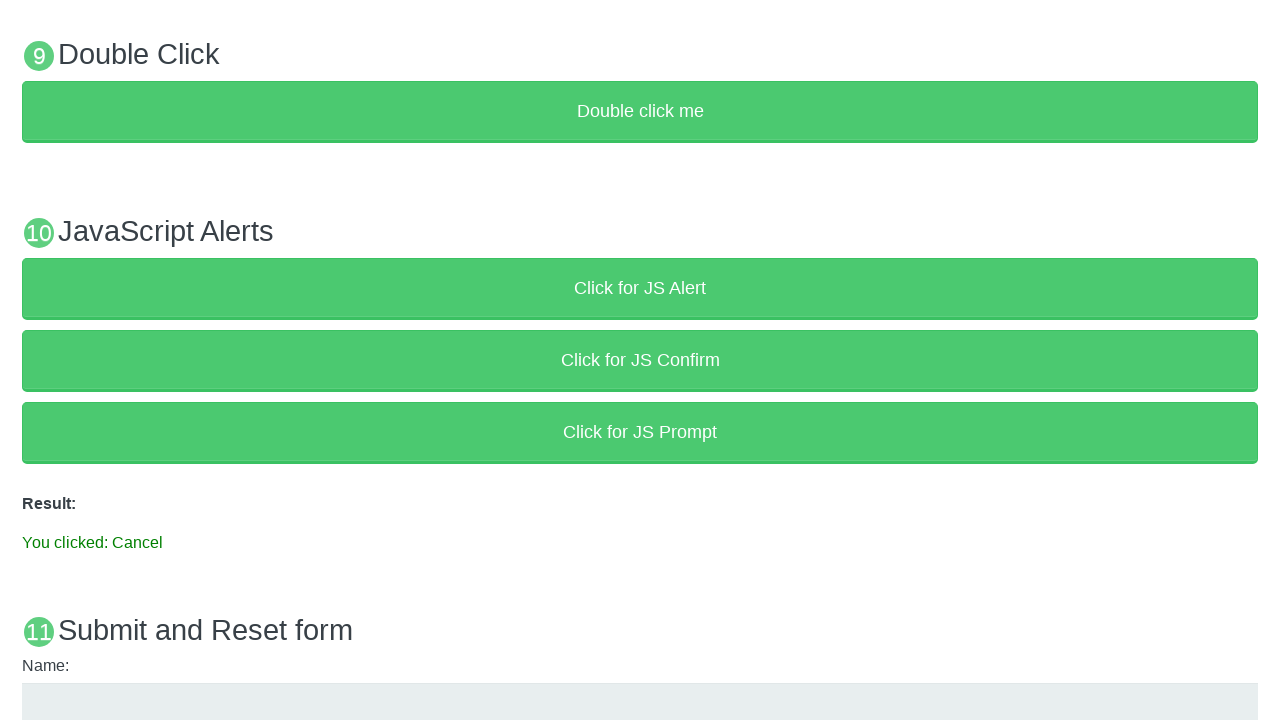

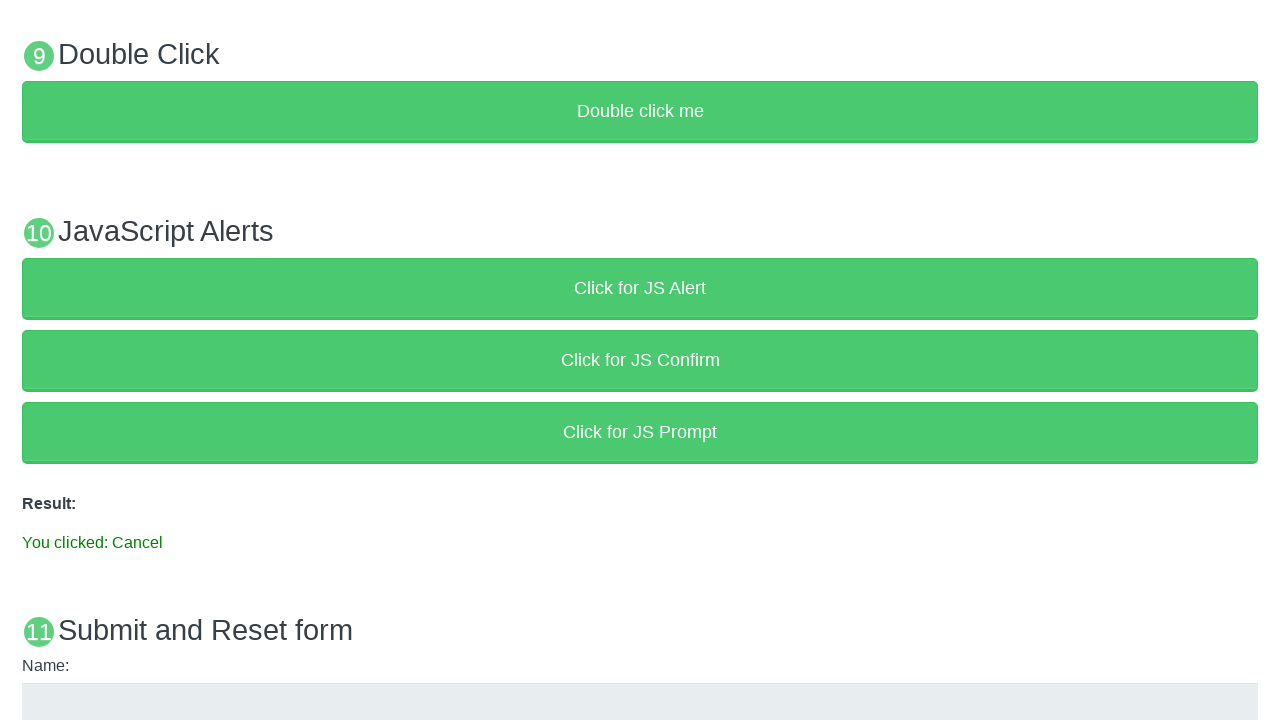